Tests the forgot password page by clicking the retrieve button without entering an email and verifying the URL behavior

Starting URL: https://practice.cydeo.com/forgot_password

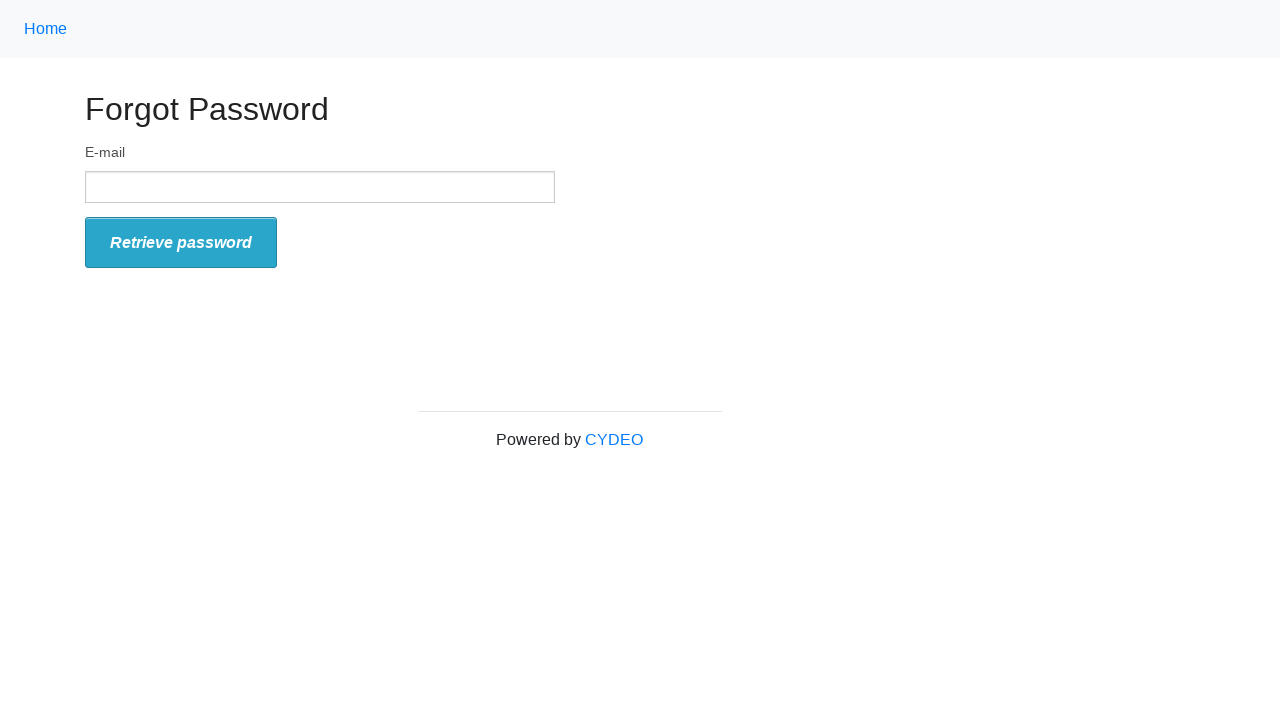

Stored the current URL from forgot password page
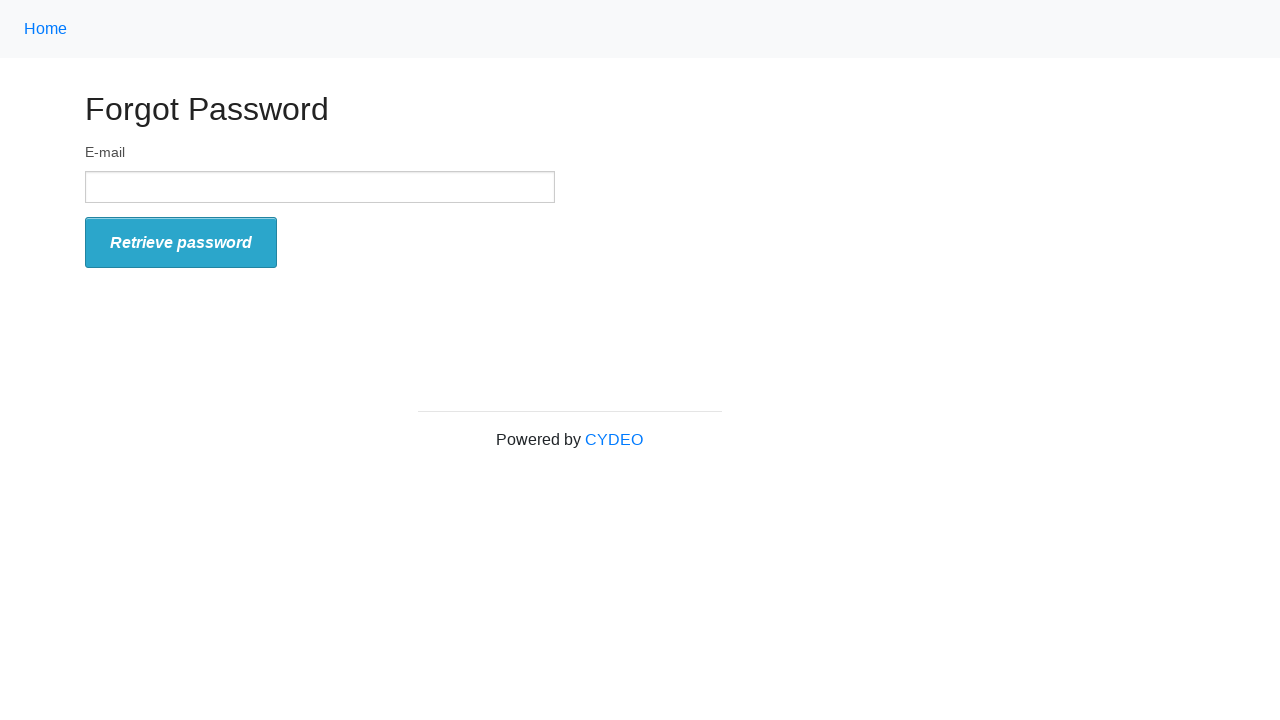

Clicked the retrieve button without entering an email at (181, 243) on #form_submit
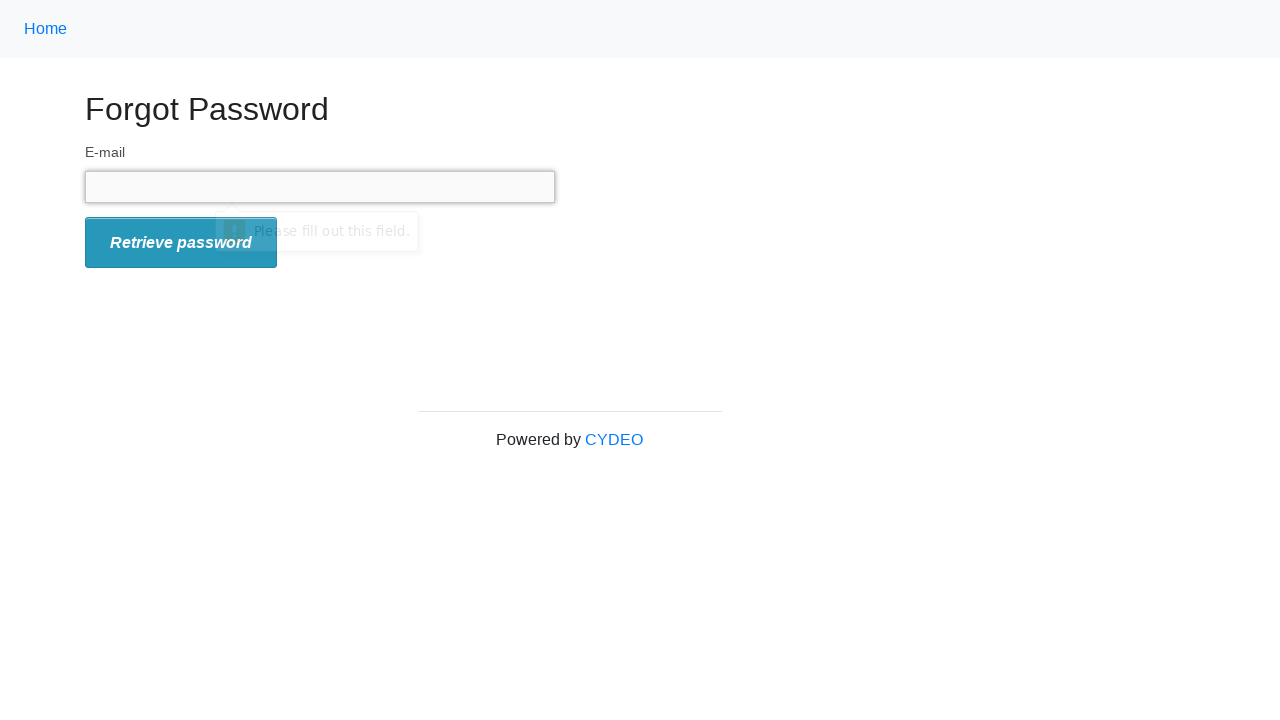

Retrieved the URL after clicking retrieve button
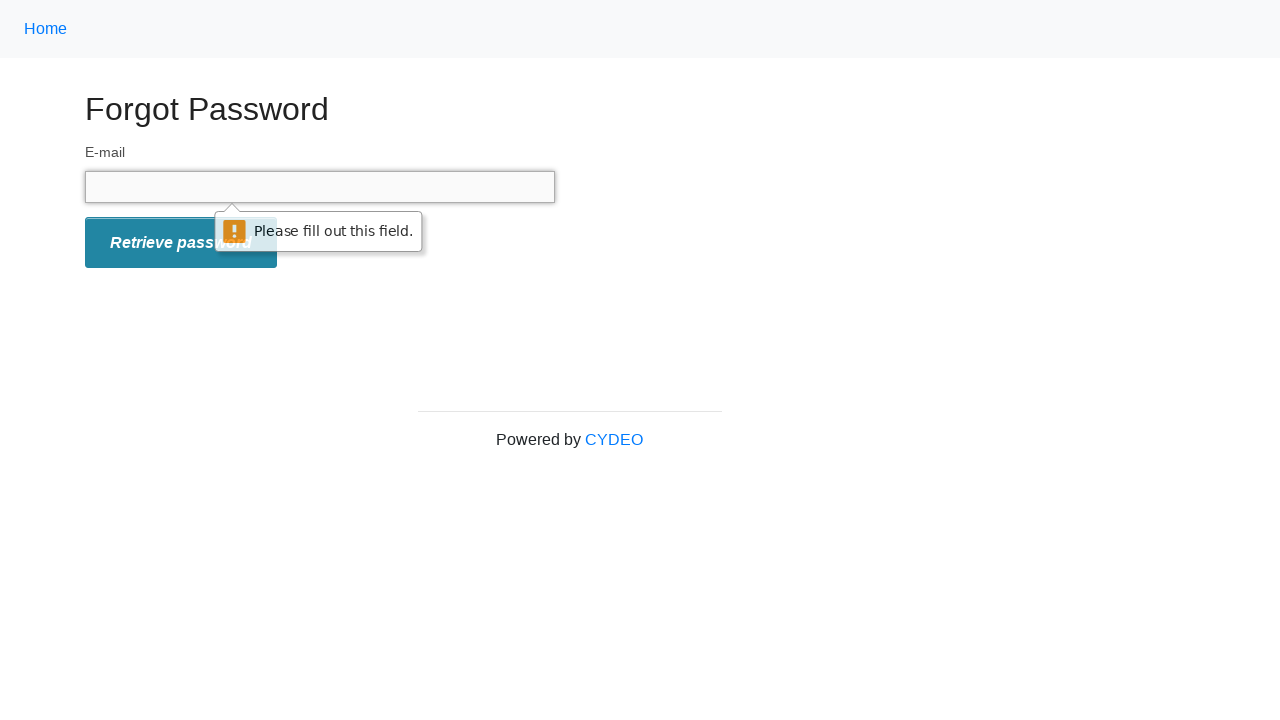

Verified that URL remained unchanged after clicking retrieve button without email
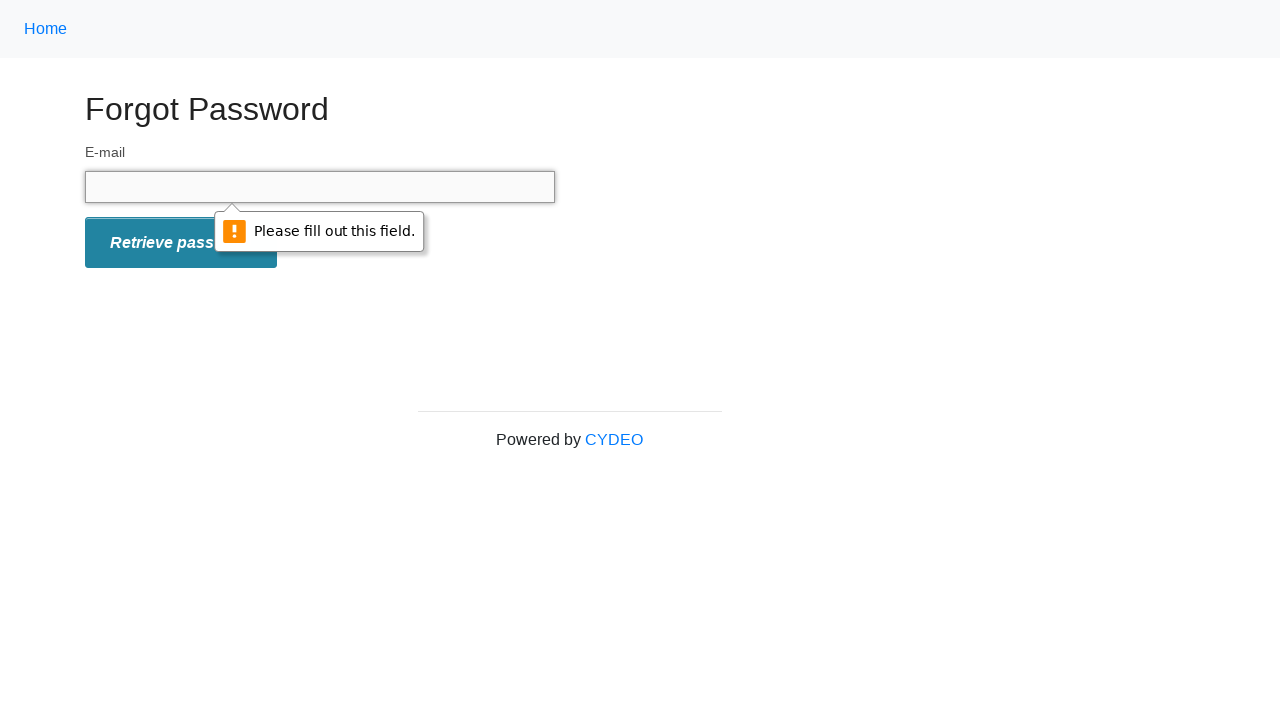

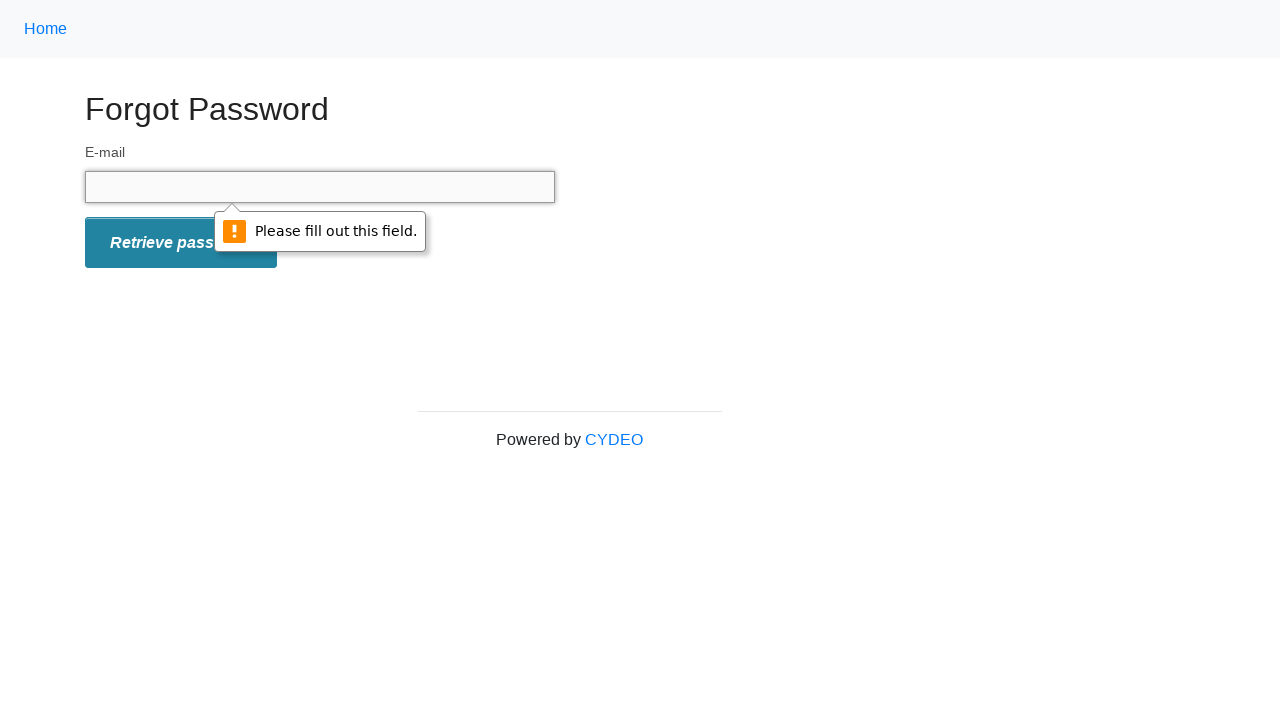